Tests the Add/Remove Elements functionality by clicking the "Add Element" button 5 times to create delete buttons, then removes each element one by one, verifying the count at each step.

Starting URL: https://the-internet.herokuapp.com/add_remove_elements/

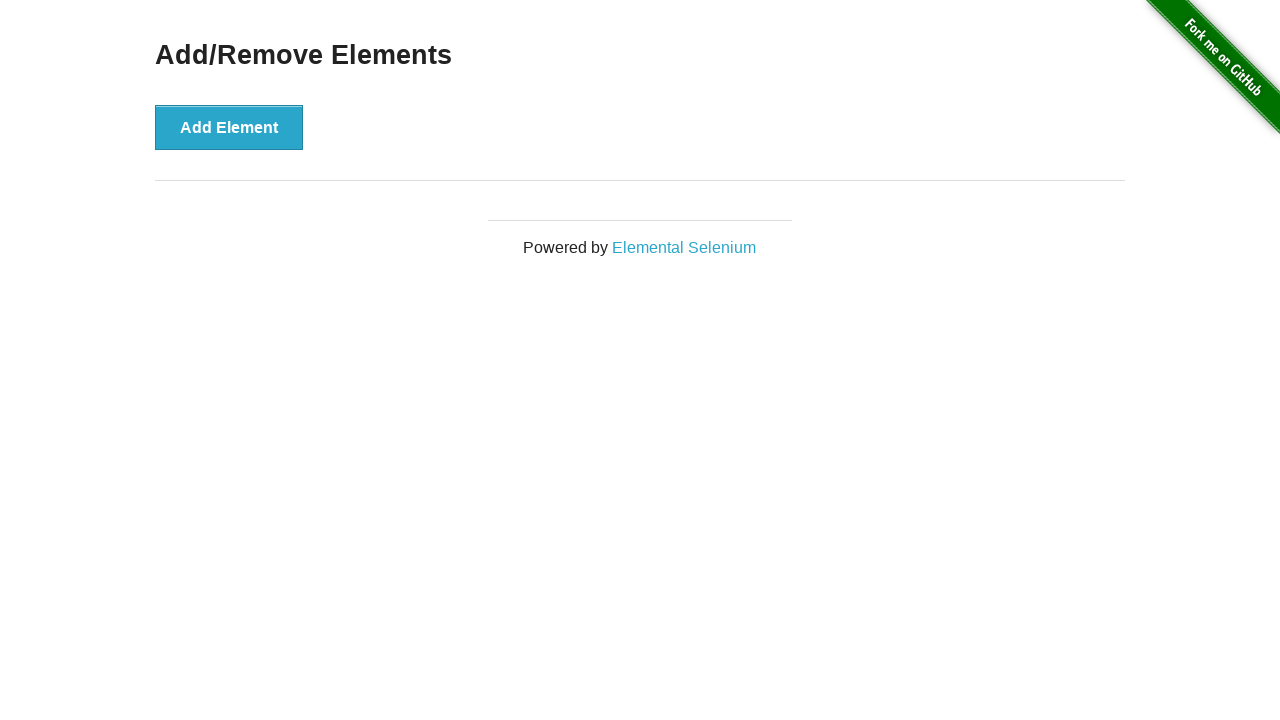

Clicked 'Add Element' button (iteration 1 of 5) at (229, 127) on //button[text()='Add Element']
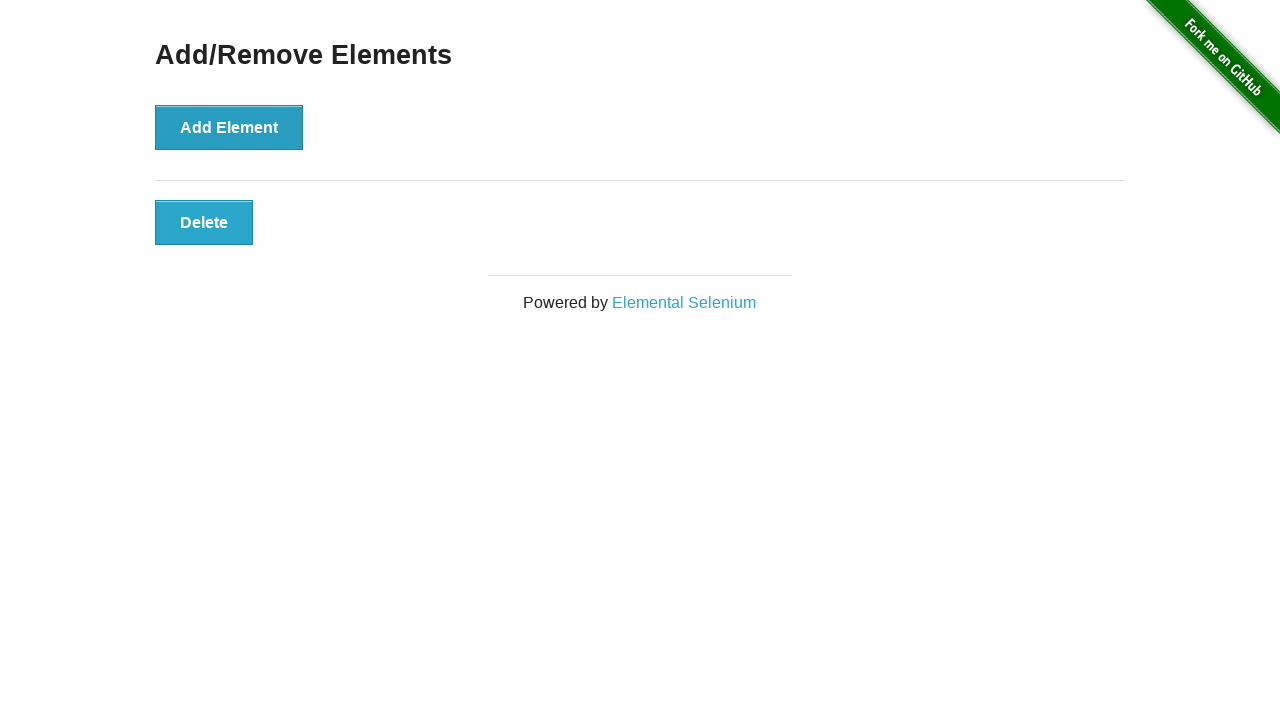

Clicked 'Add Element' button (iteration 2 of 5) at (229, 127) on //button[text()='Add Element']
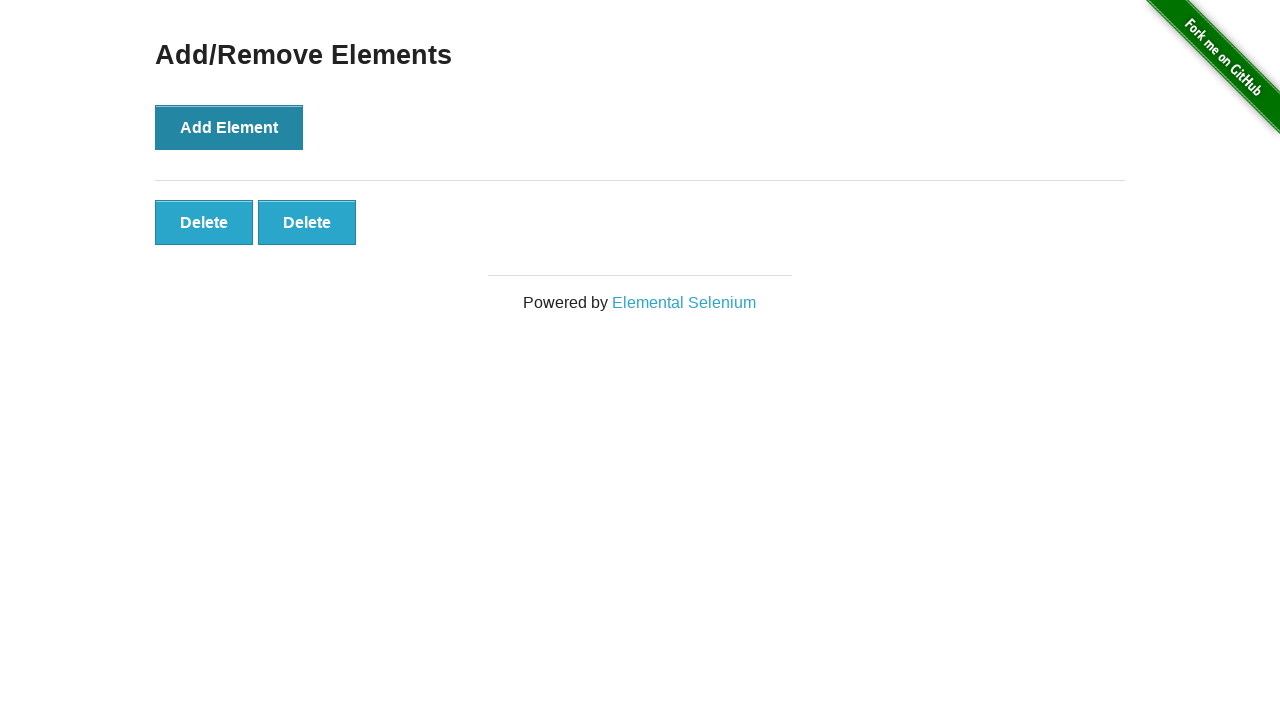

Clicked 'Add Element' button (iteration 3 of 5) at (229, 127) on //button[text()='Add Element']
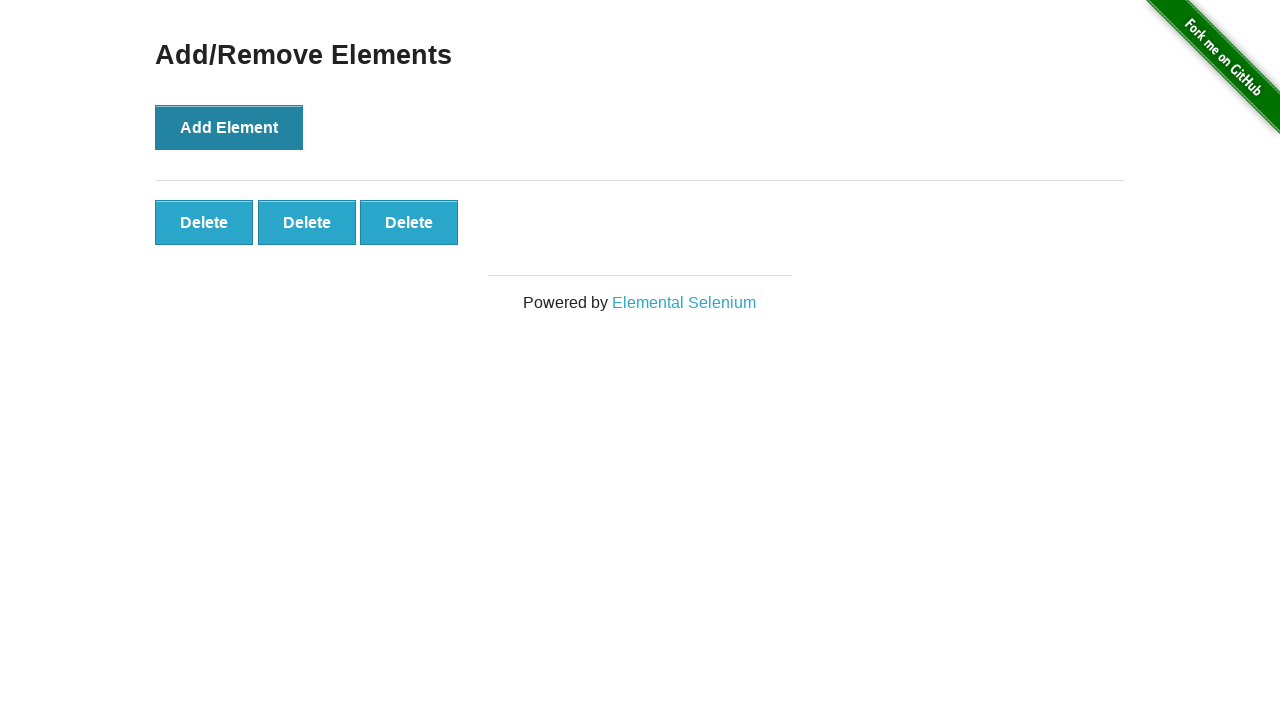

Clicked 'Add Element' button (iteration 4 of 5) at (229, 127) on //button[text()='Add Element']
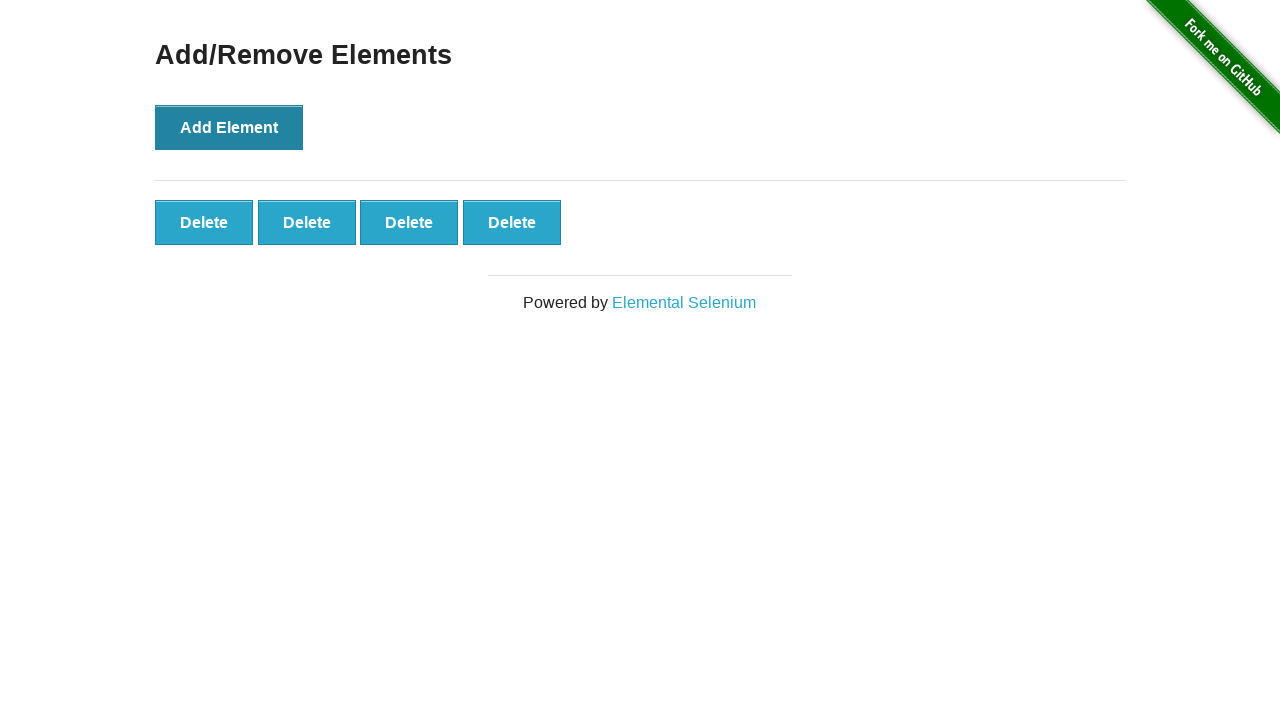

Clicked 'Add Element' button (iteration 5 of 5) at (229, 127) on //button[text()='Add Element']
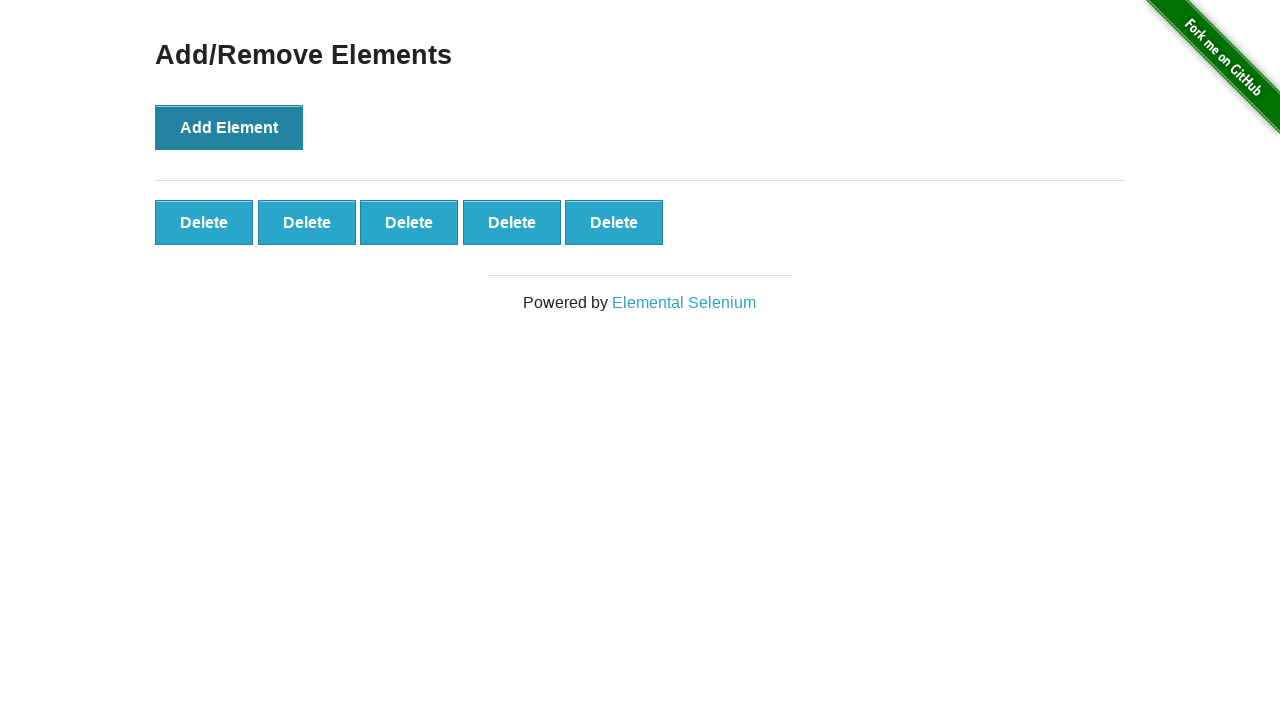

Verified that 5 'Delete' buttons have appeared
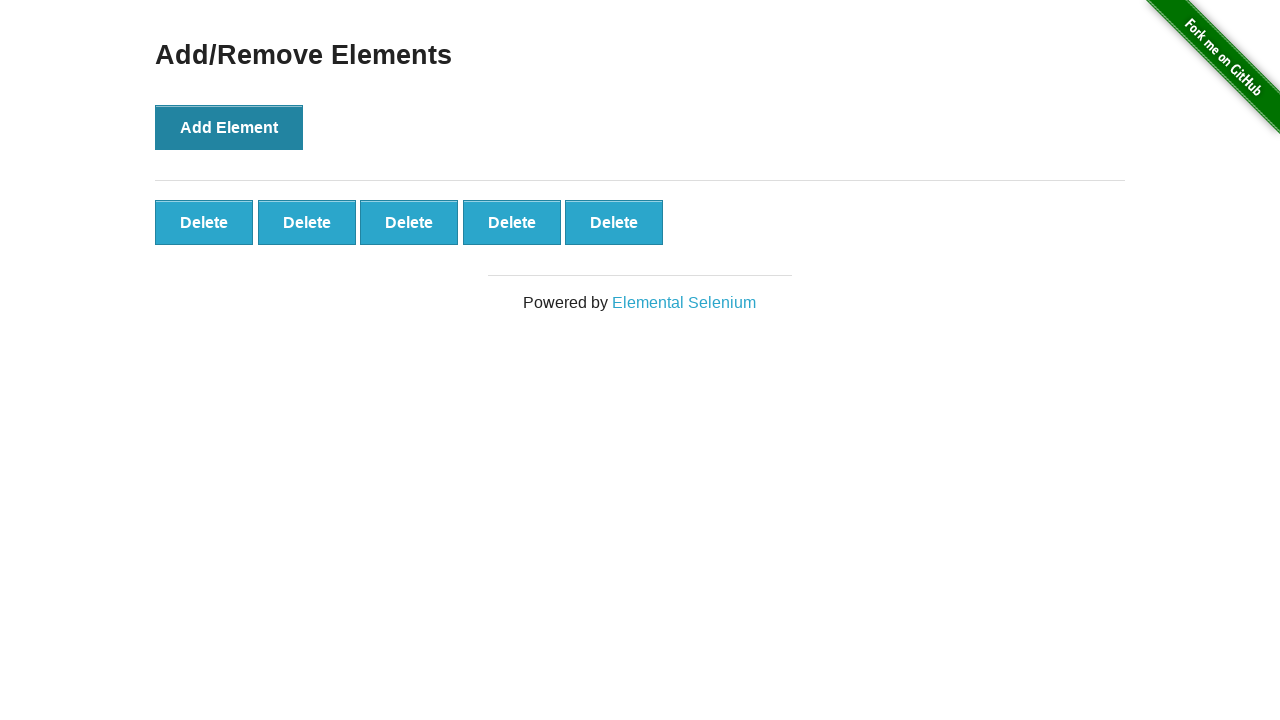

Clicked 'Delete' button at index 4 at (614, 222) on xpath=//button[text()='Delete'] >> nth=4
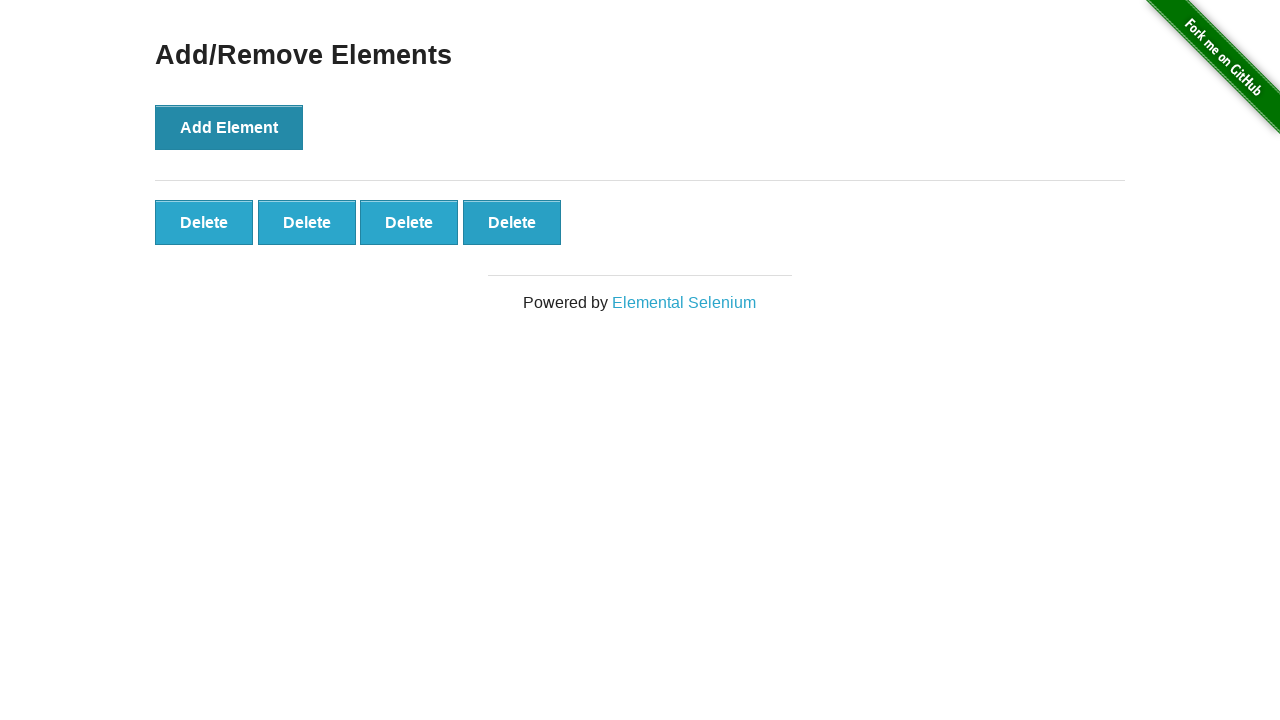

Verified 4 'Delete' buttons remaining
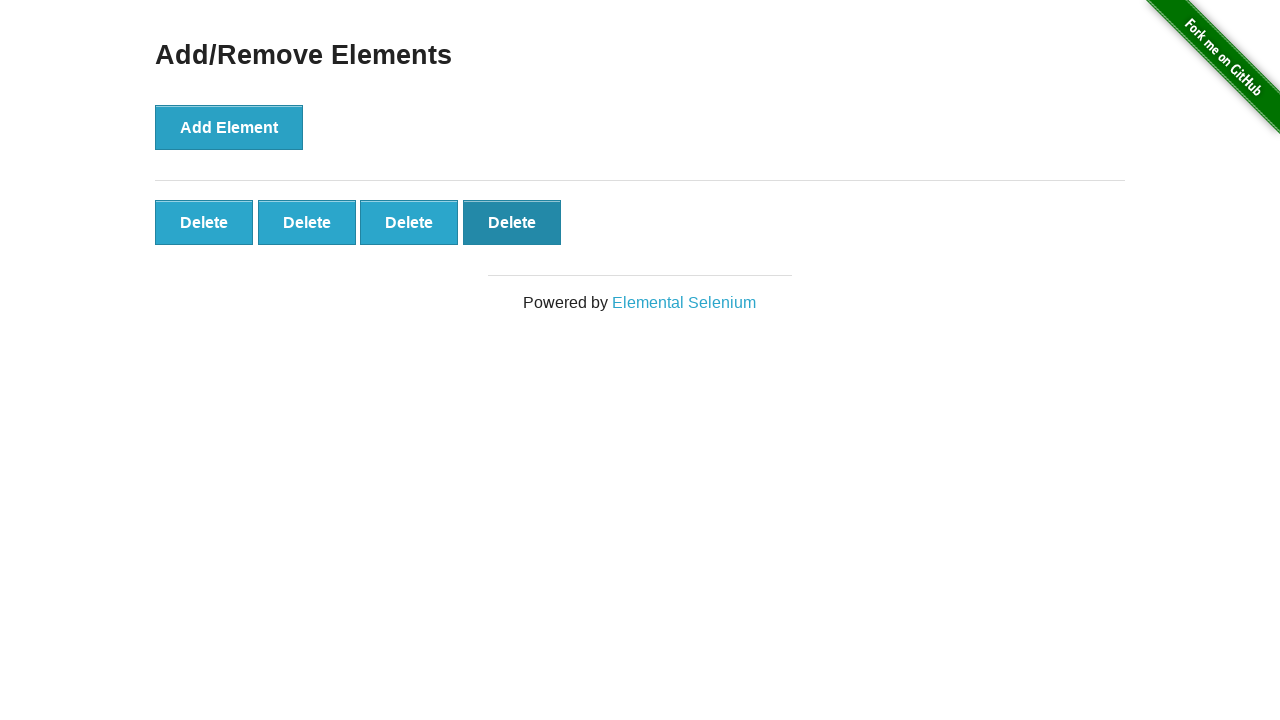

Clicked 'Delete' button at index 3 at (512, 222) on xpath=//button[text()='Delete'] >> nth=3
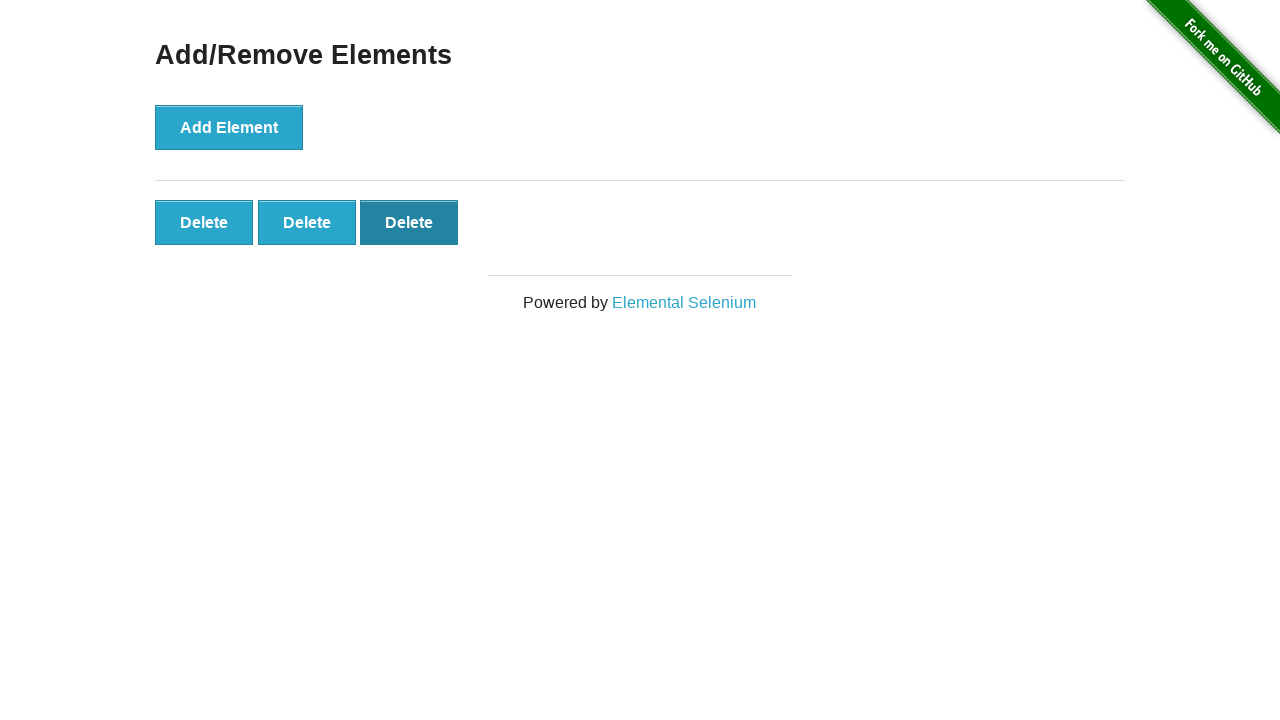

Verified 3 'Delete' buttons remaining
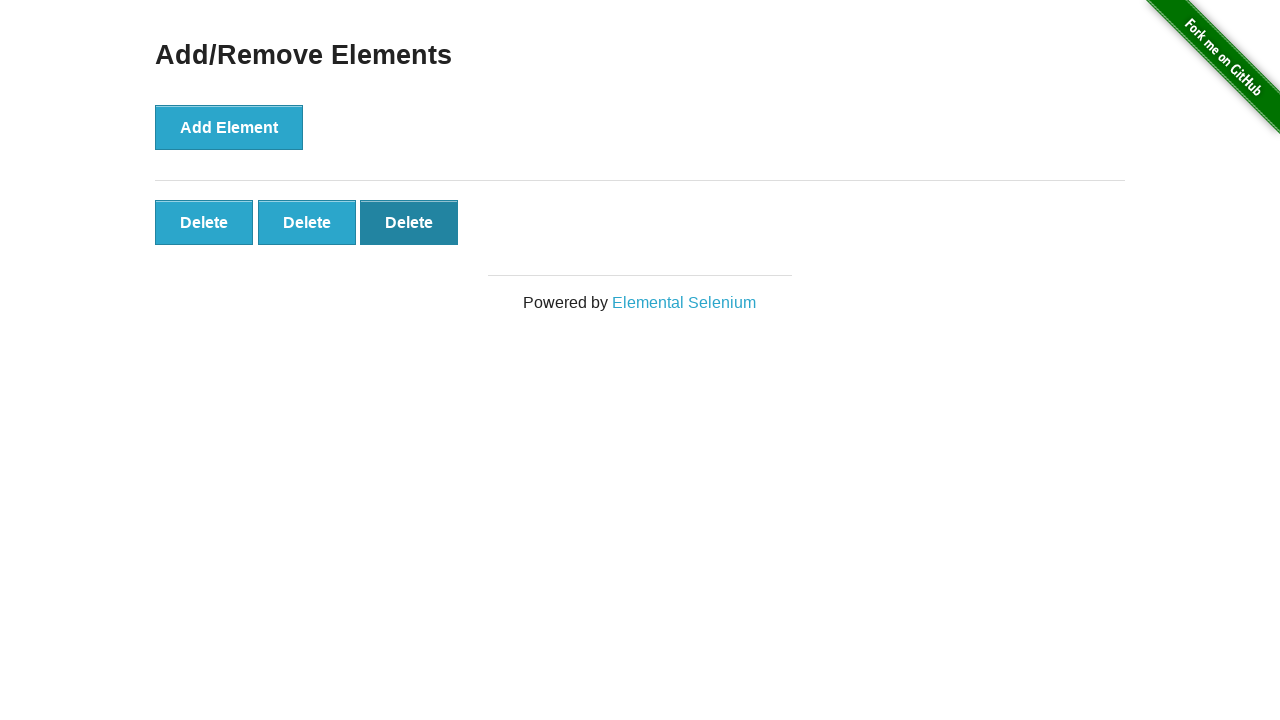

Clicked 'Delete' button at index 2 at (409, 222) on xpath=//button[text()='Delete'] >> nth=2
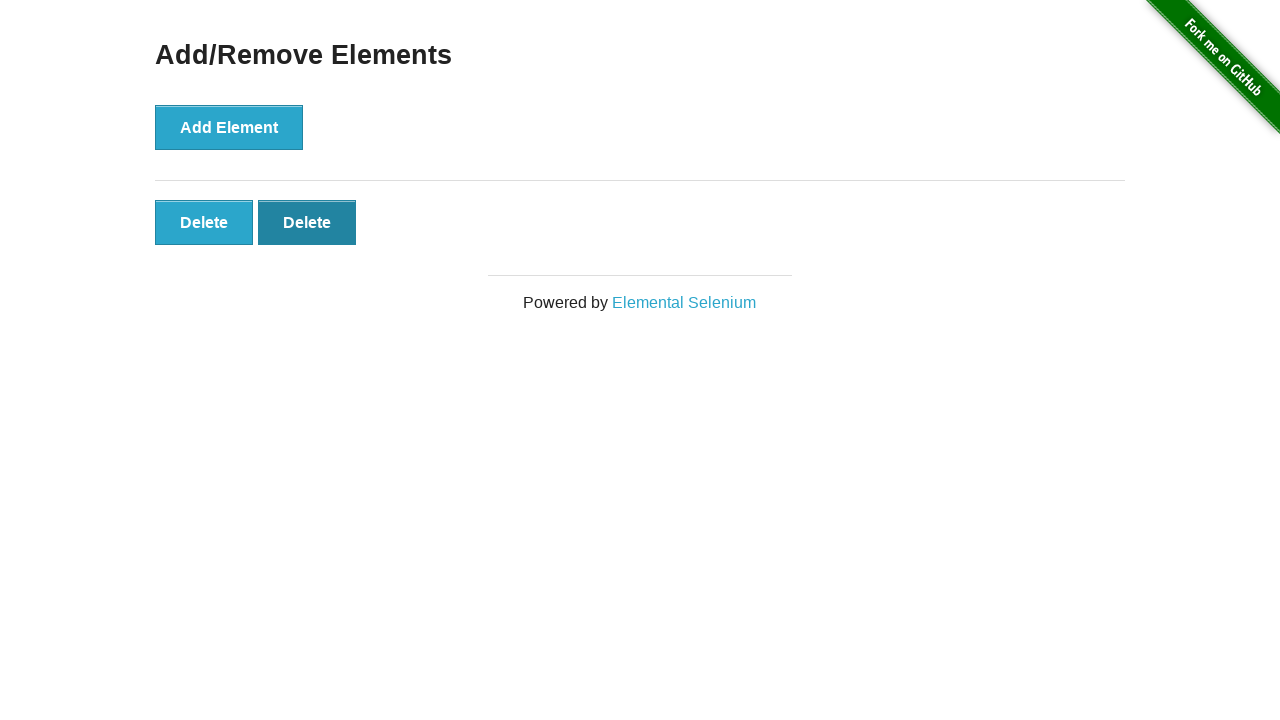

Verified 2 'Delete' buttons remaining
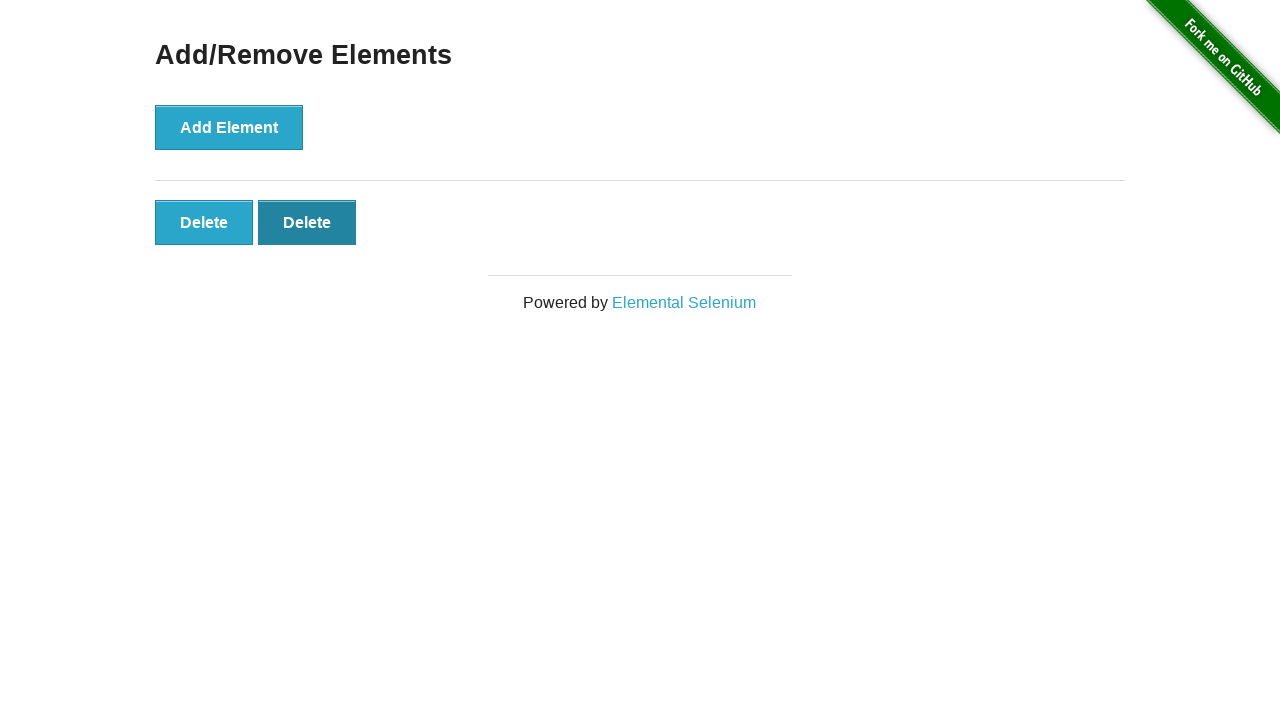

Clicked 'Delete' button at index 1 at (307, 222) on xpath=//button[text()='Delete'] >> nth=1
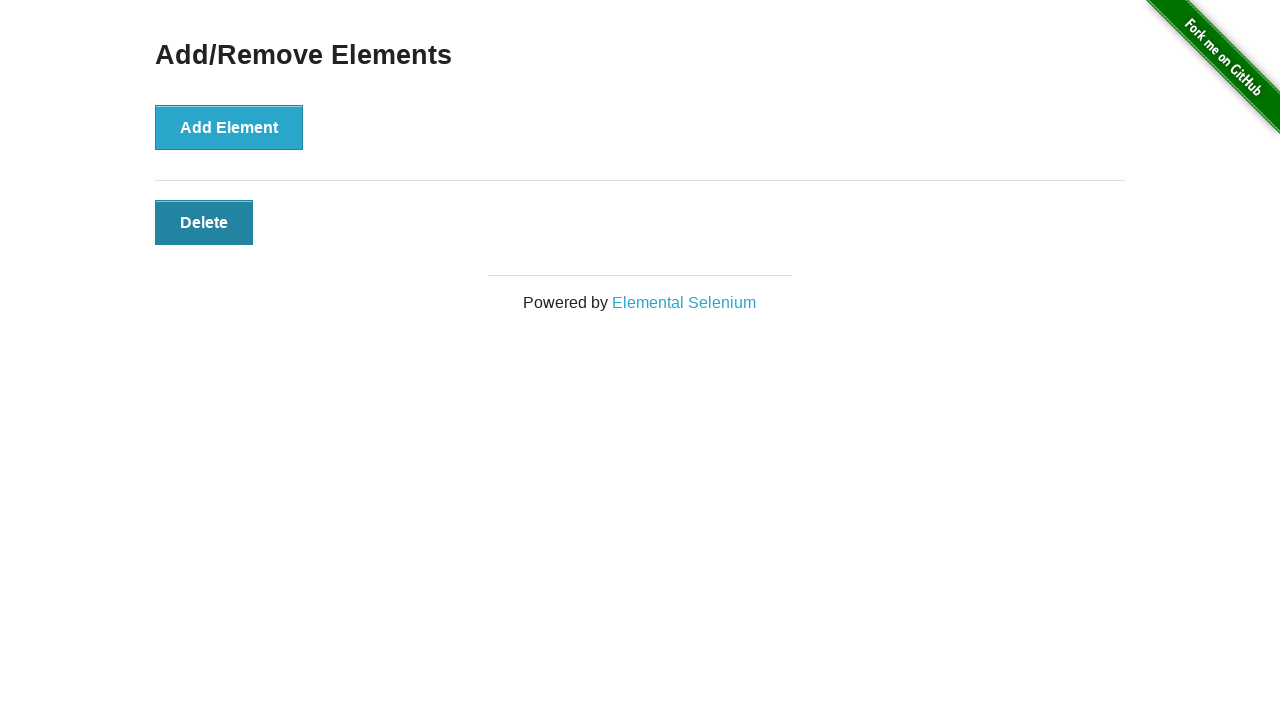

Verified 1 'Delete' buttons remaining
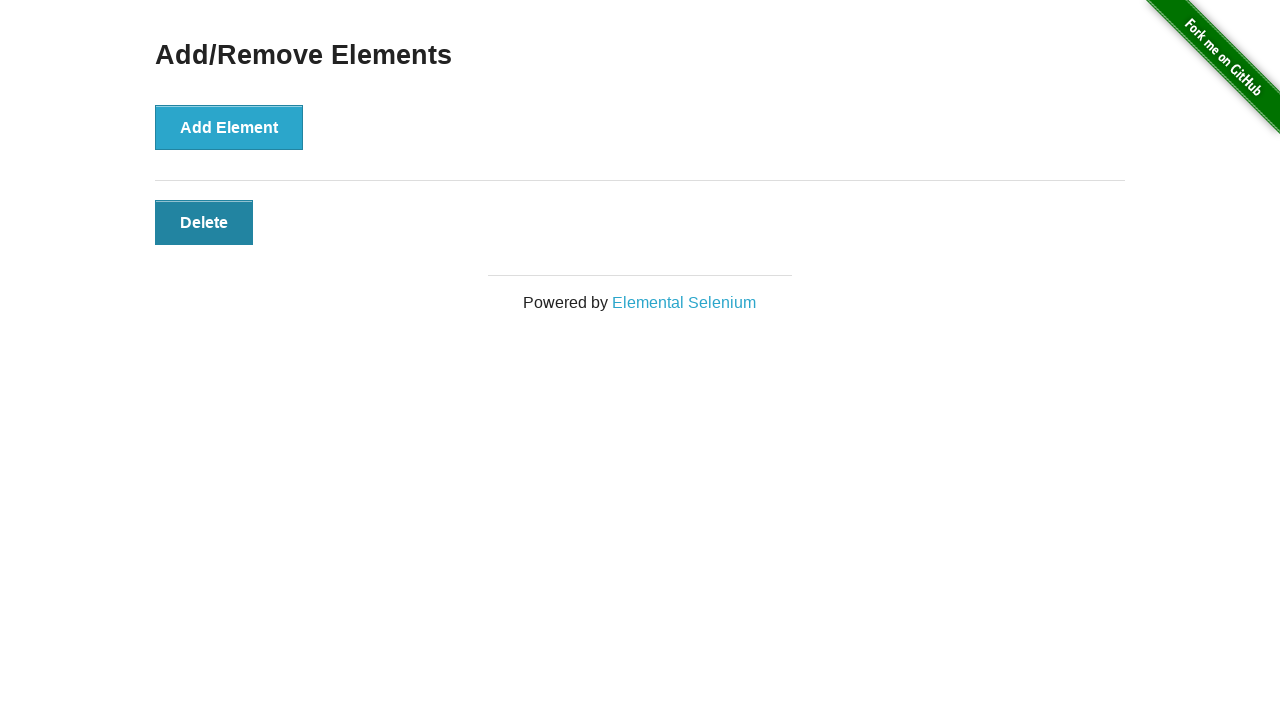

Clicked 'Delete' button at index 0 at (204, 222) on xpath=//button[text()='Delete'] >> nth=0
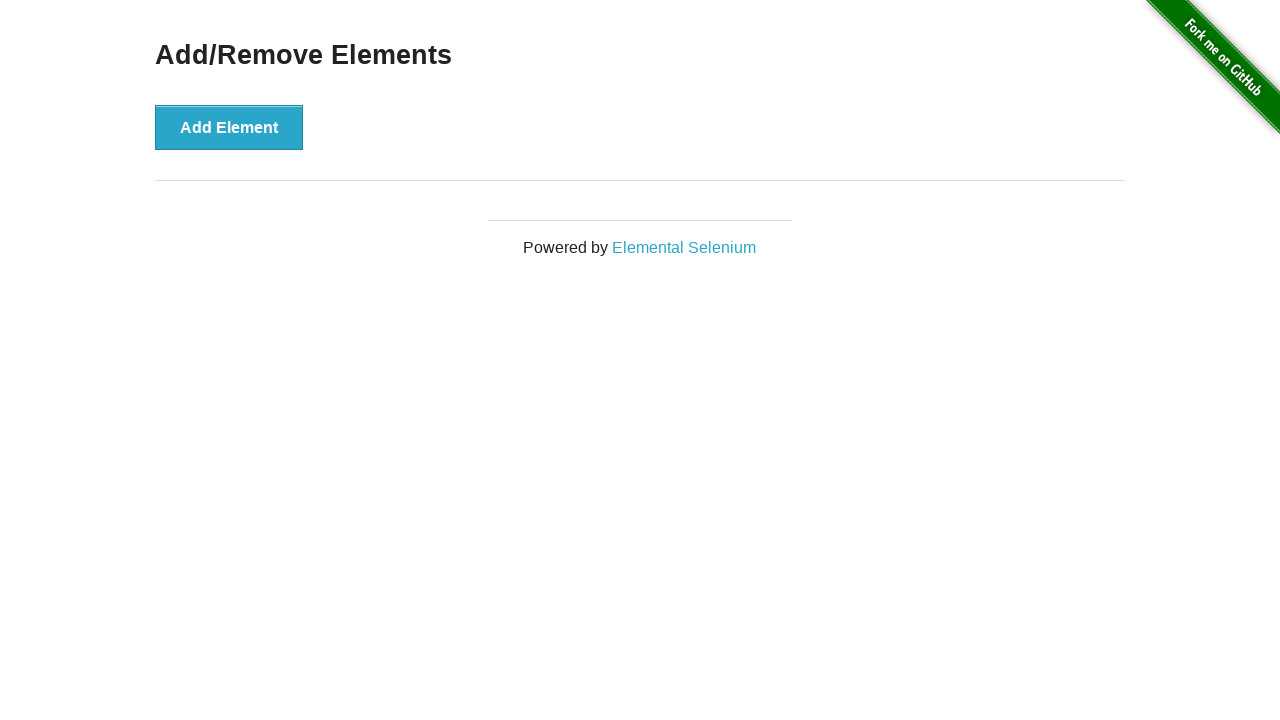

Verified 0 'Delete' buttons remaining
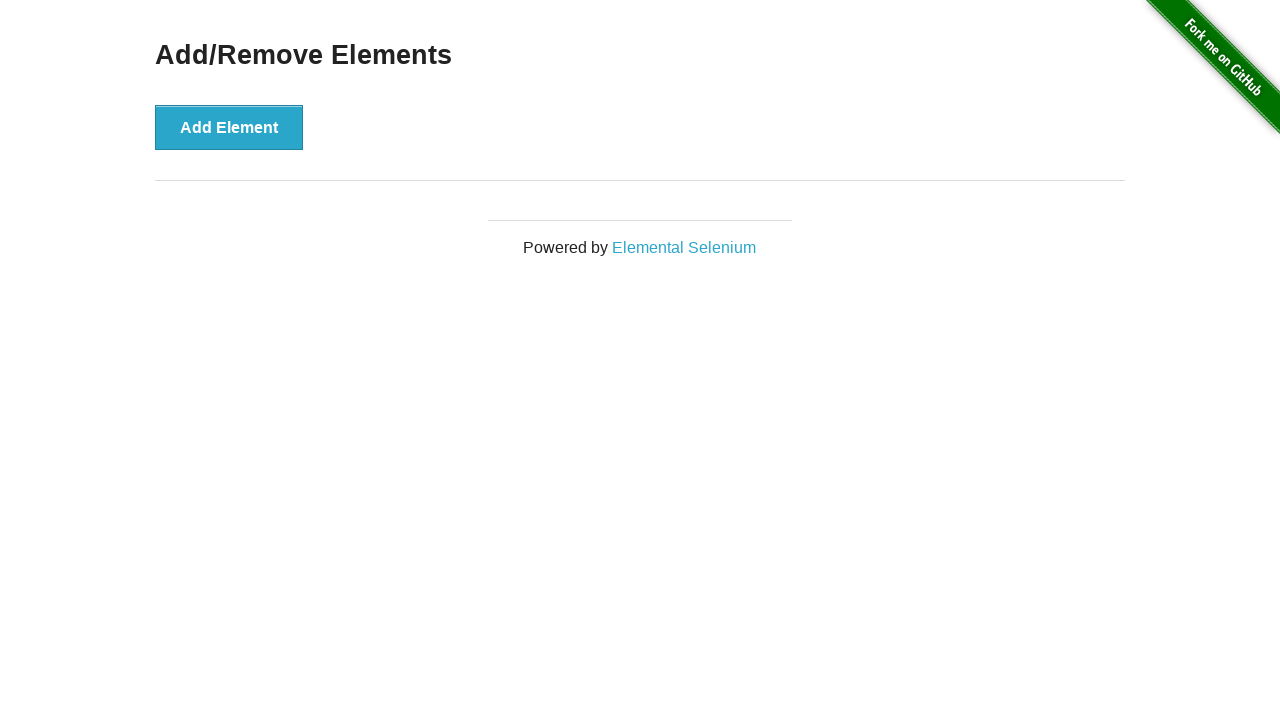

Final verification: confirmed all 'Delete' buttons have been removed
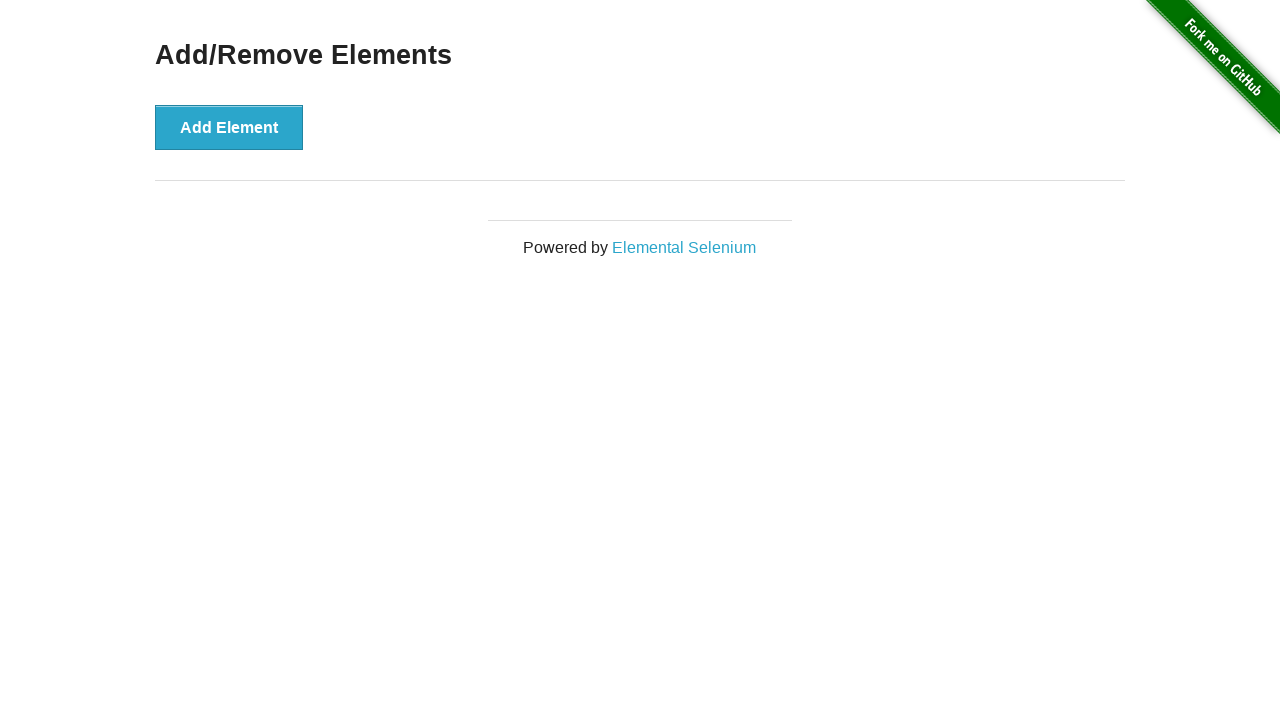

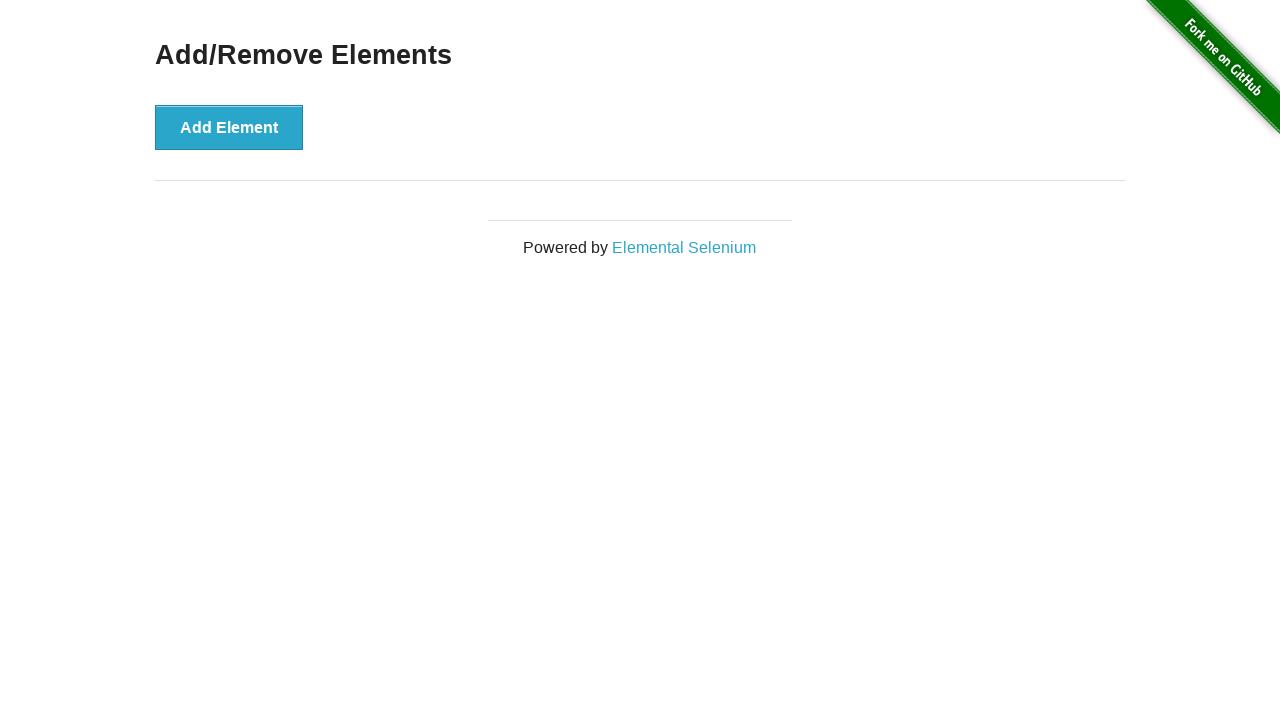